Tests character validation form by entering a valid 7-character password with uppercase letter and numbers, then clicking validate

Starting URL: https://testpages.eviltester.com/styled/apps/7charval/simple7charvalidation.html

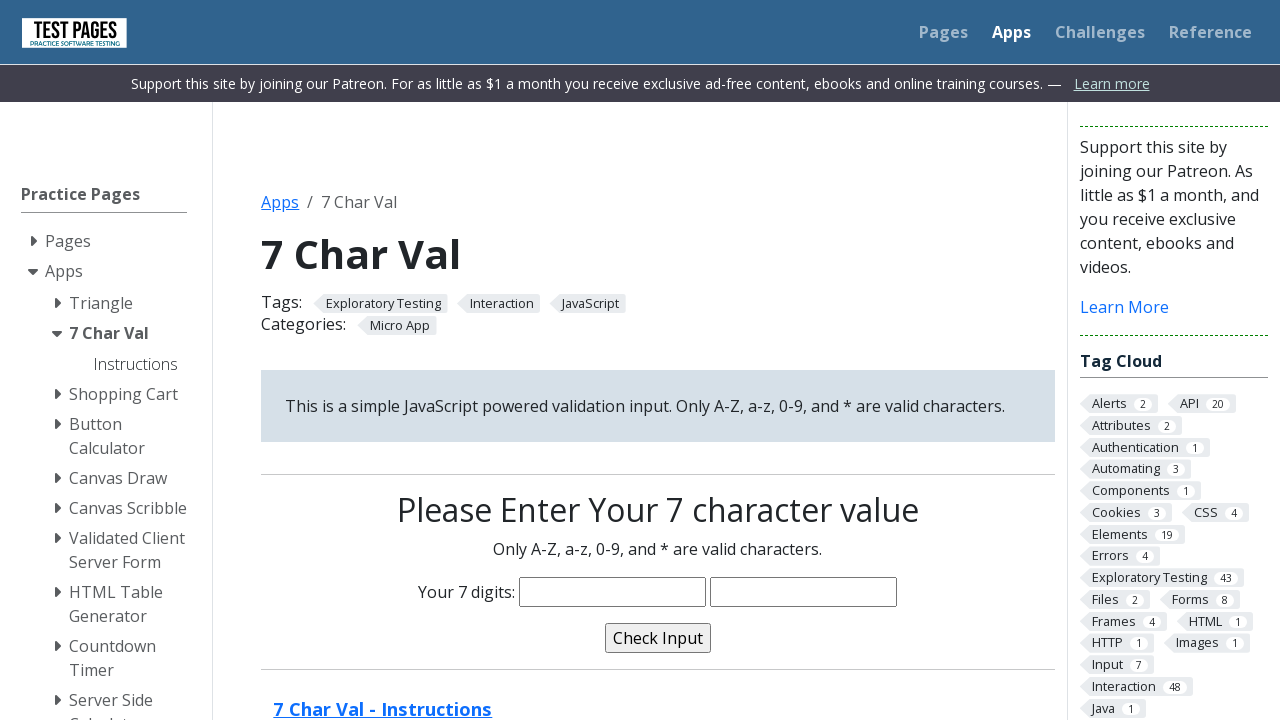

Filled password field with valid 7-character password 'Reema12' (uppercase letter and numbers) on input[name='characters']
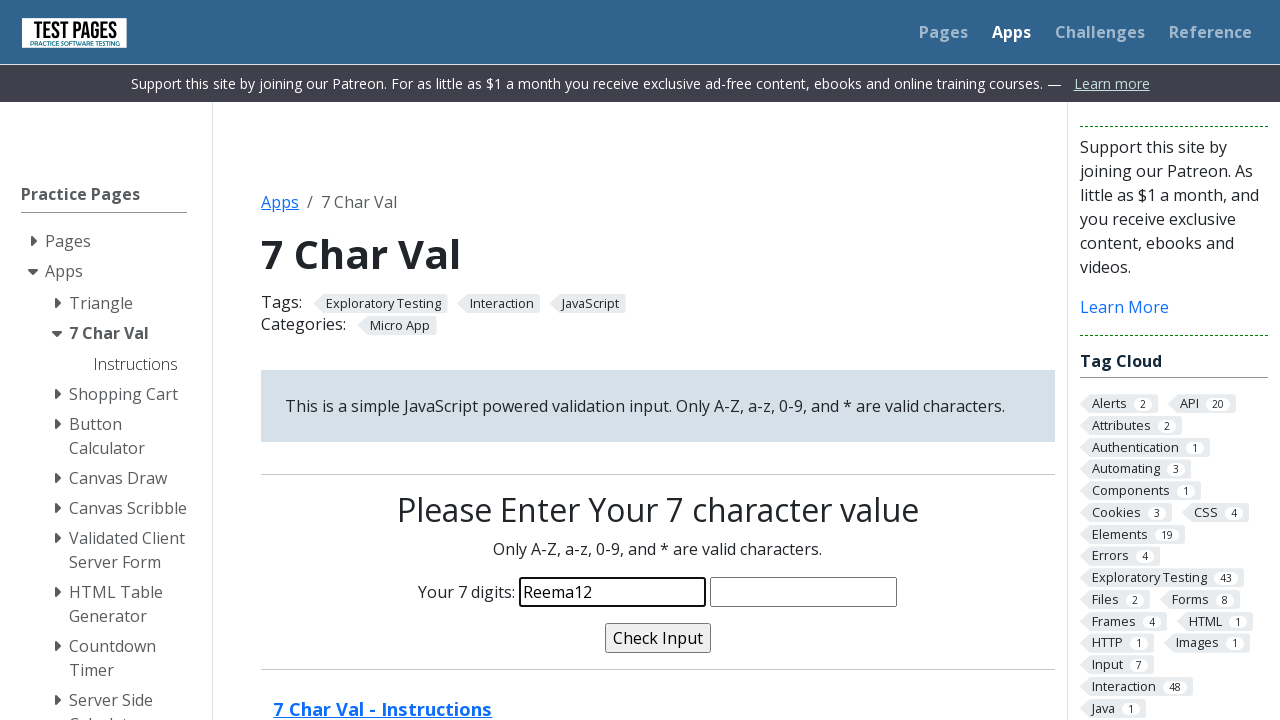

Clicked validate button to check password at (658, 638) on input[name='validate']
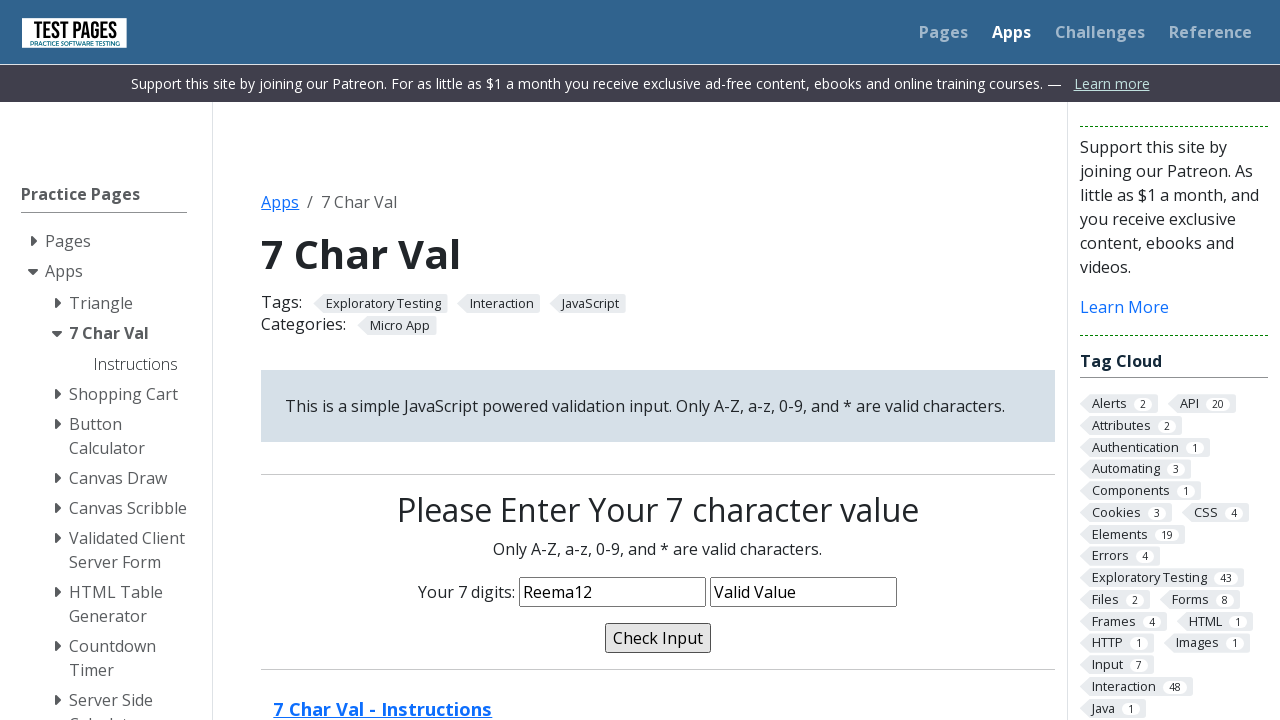

Validation message appeared
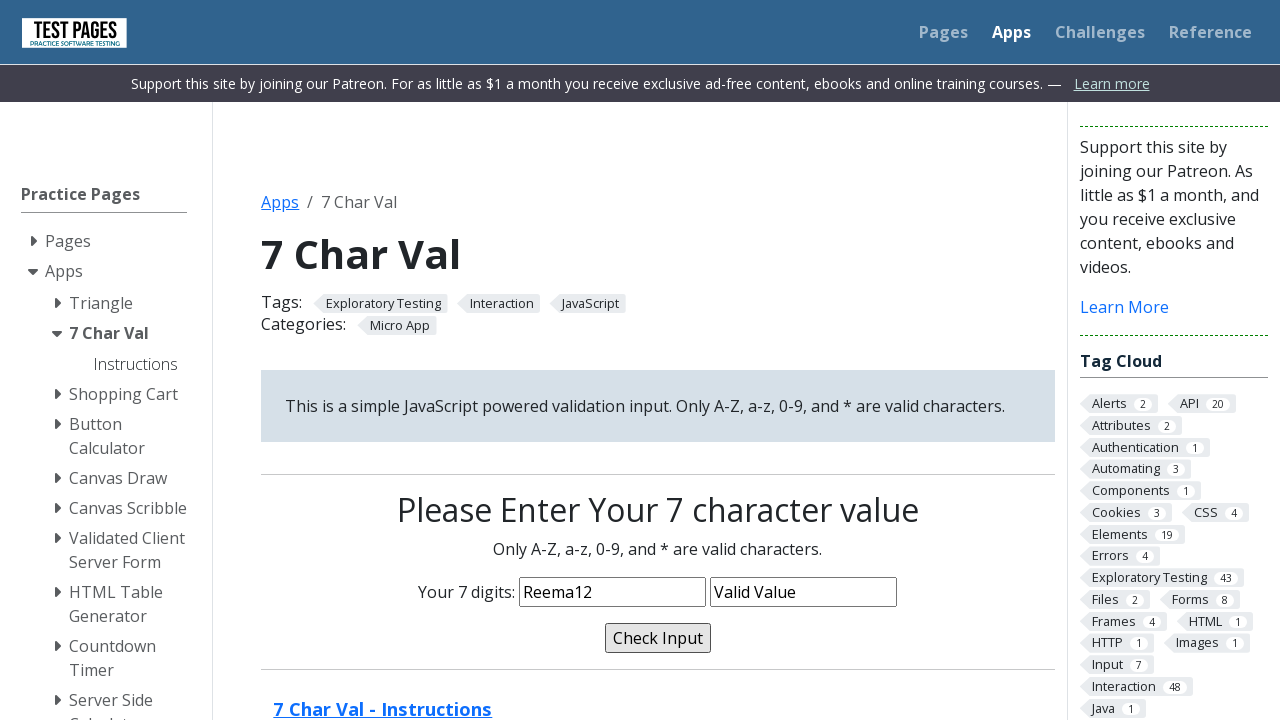

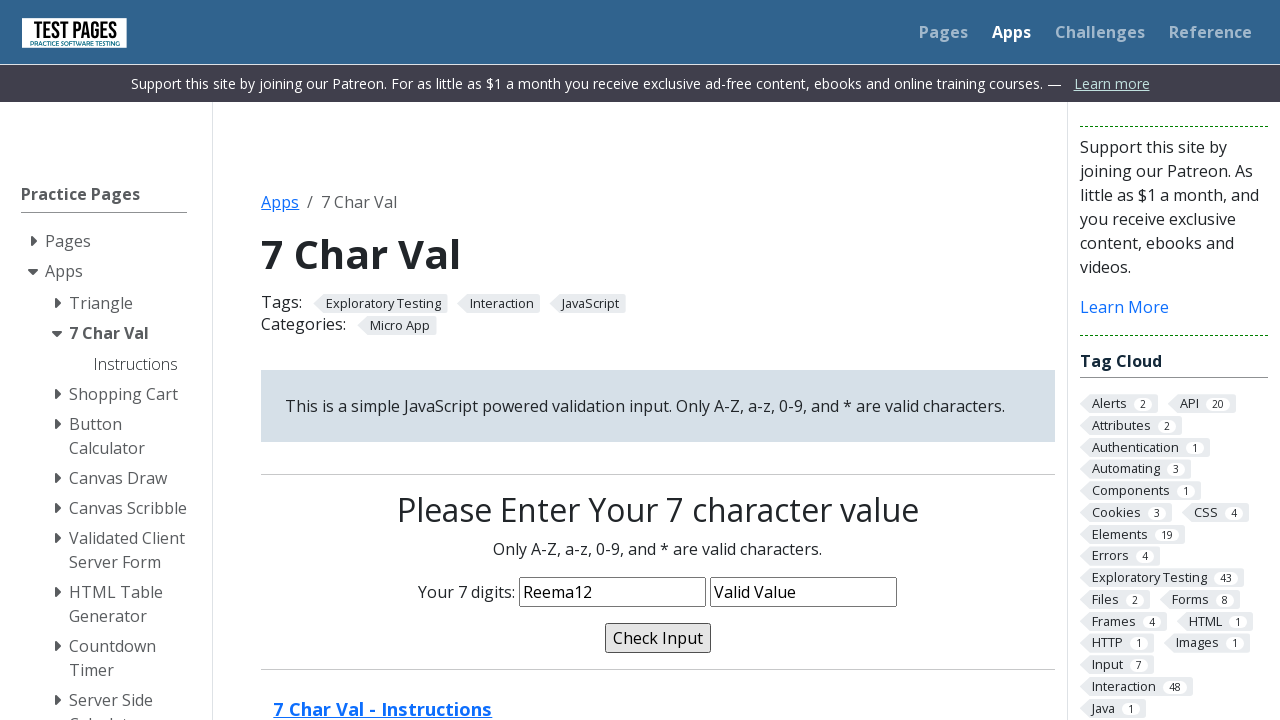